Tests marking individual items as complete by creating two items and checking their checkboxes

Starting URL: https://demo.playwright.dev/todomvc

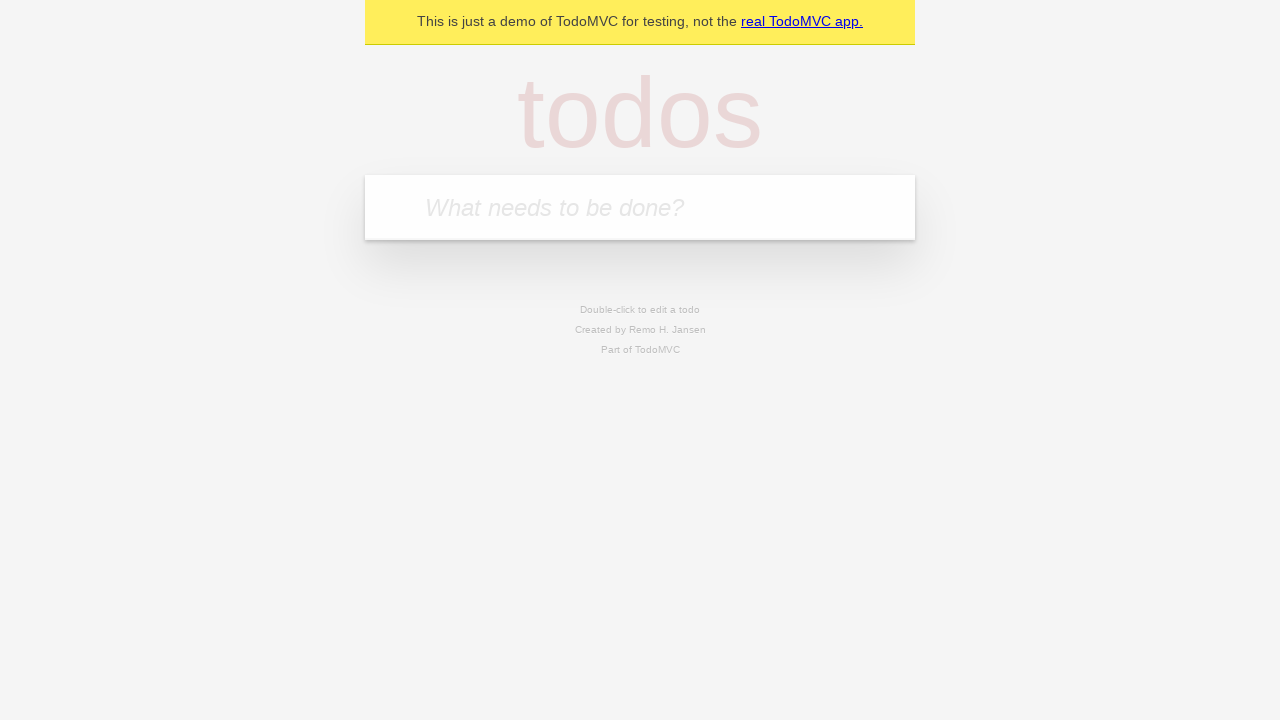

Located the todo input field
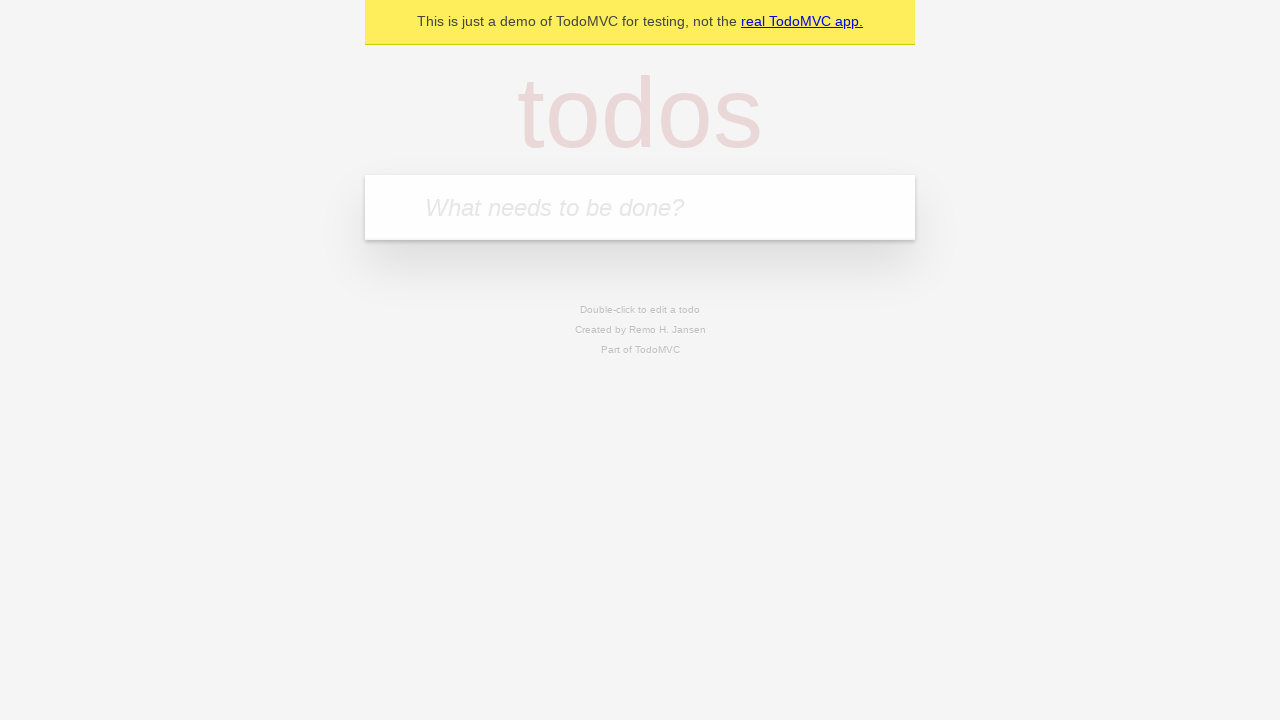

Filled first todo item 'buy some cheese' on internal:attr=[placeholder="What needs to be done?"i]
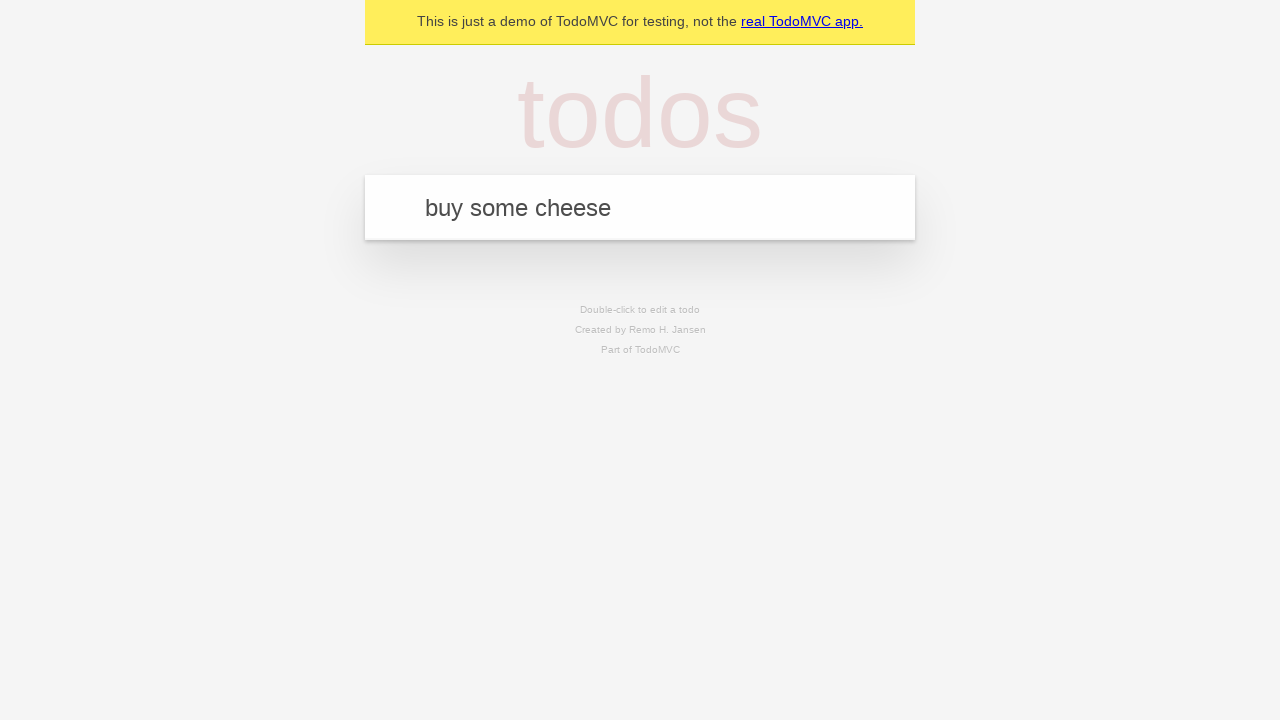

Pressed Enter to create first todo item on internal:attr=[placeholder="What needs to be done?"i]
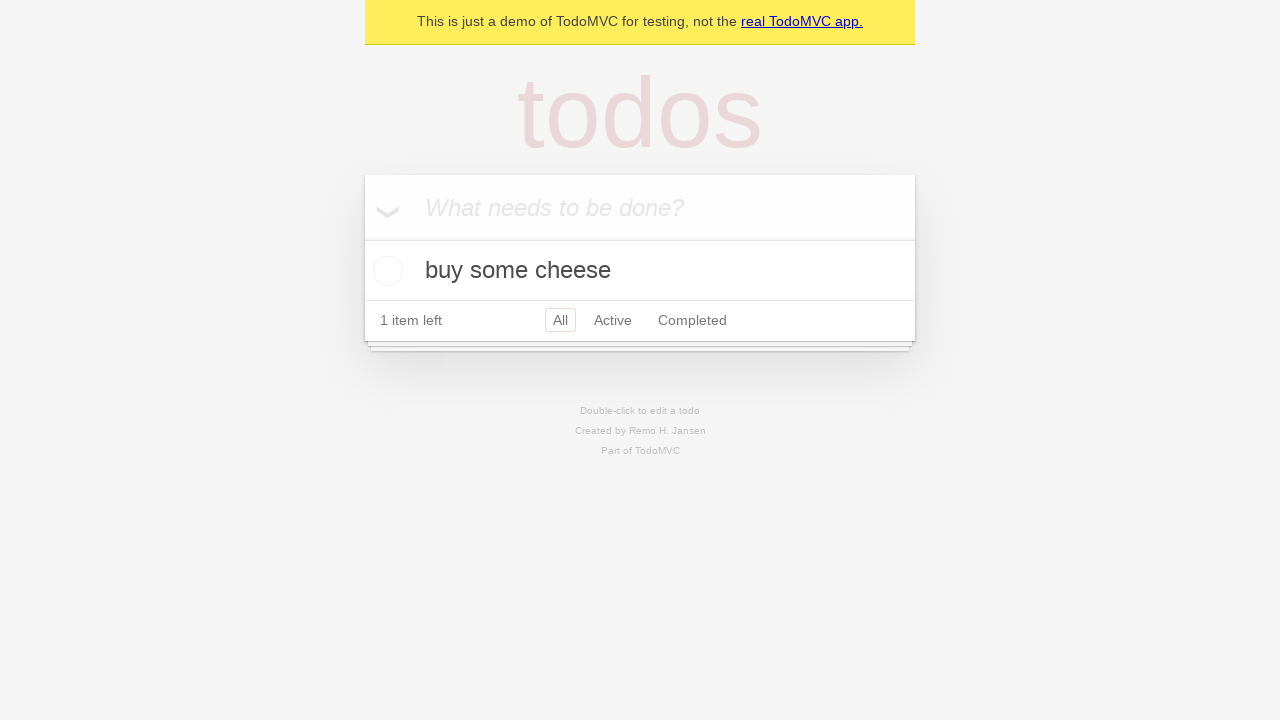

Filled second todo item 'feed the cat' on internal:attr=[placeholder="What needs to be done?"i]
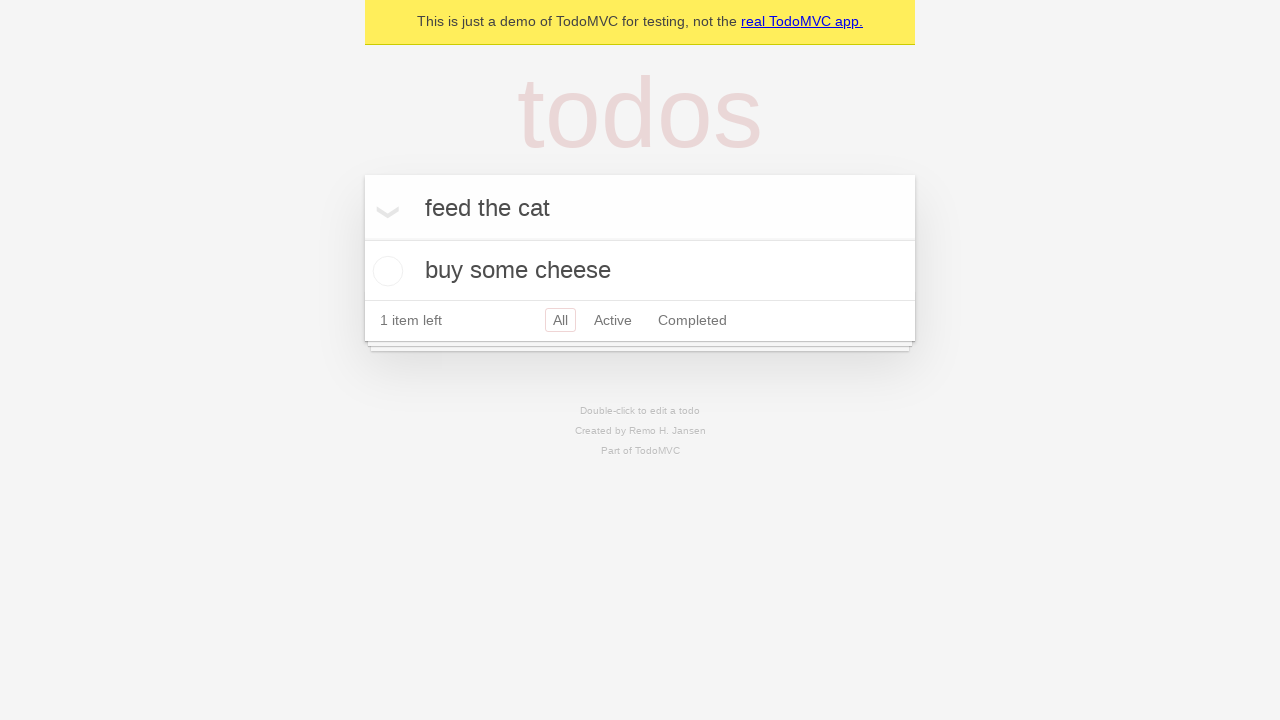

Pressed Enter to create second todo item on internal:attr=[placeholder="What needs to be done?"i]
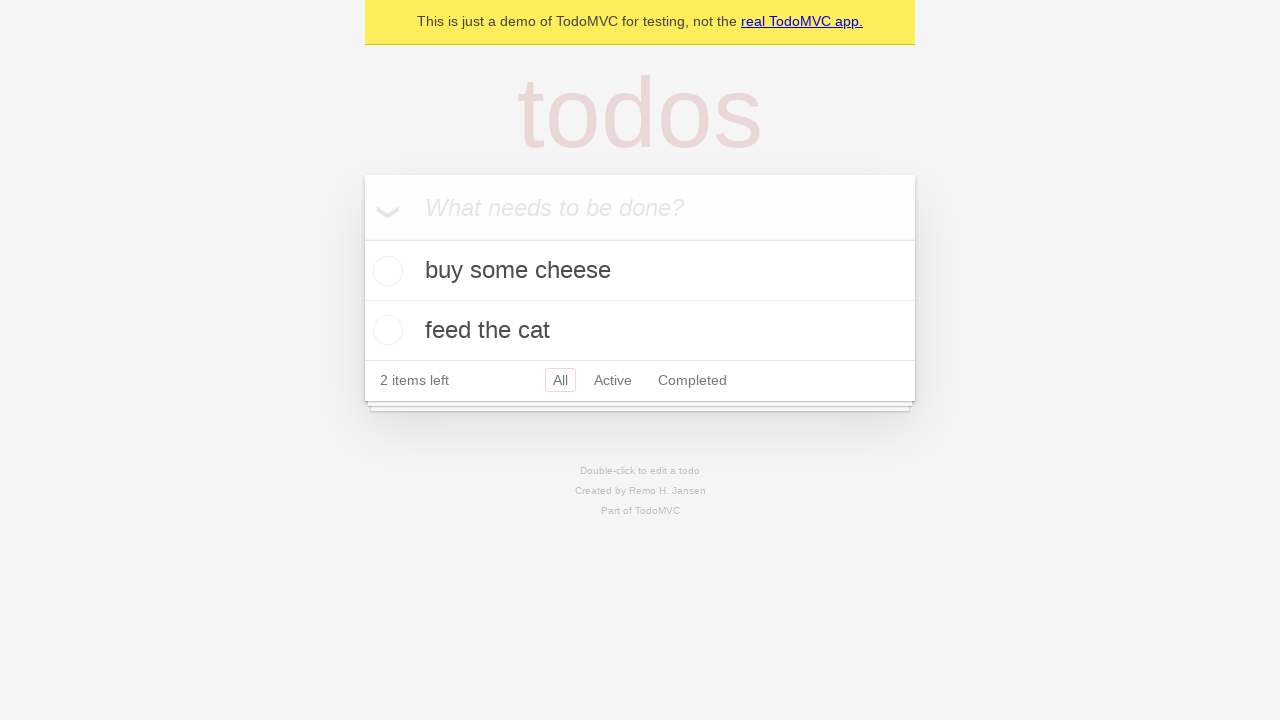

Located first todo item
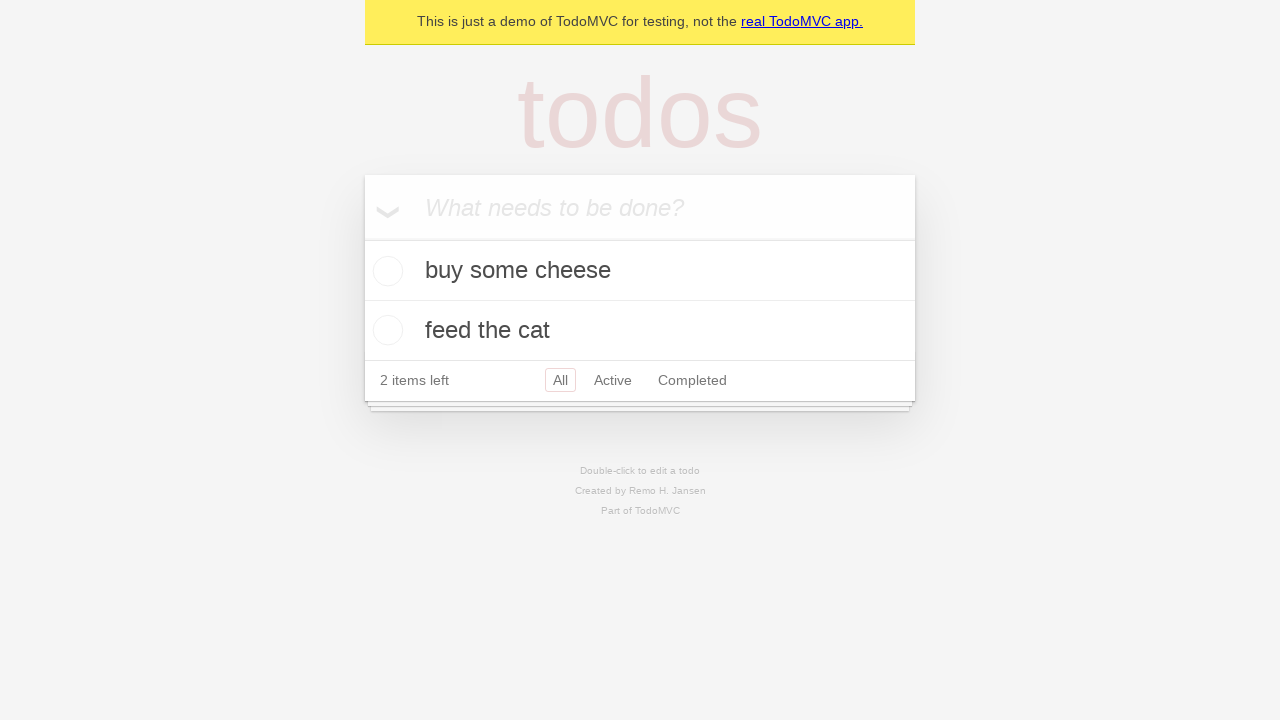

Checked the first todo item as complete at (385, 271) on internal:testid=[data-testid="todo-item"s] >> nth=0 >> internal:role=checkbox
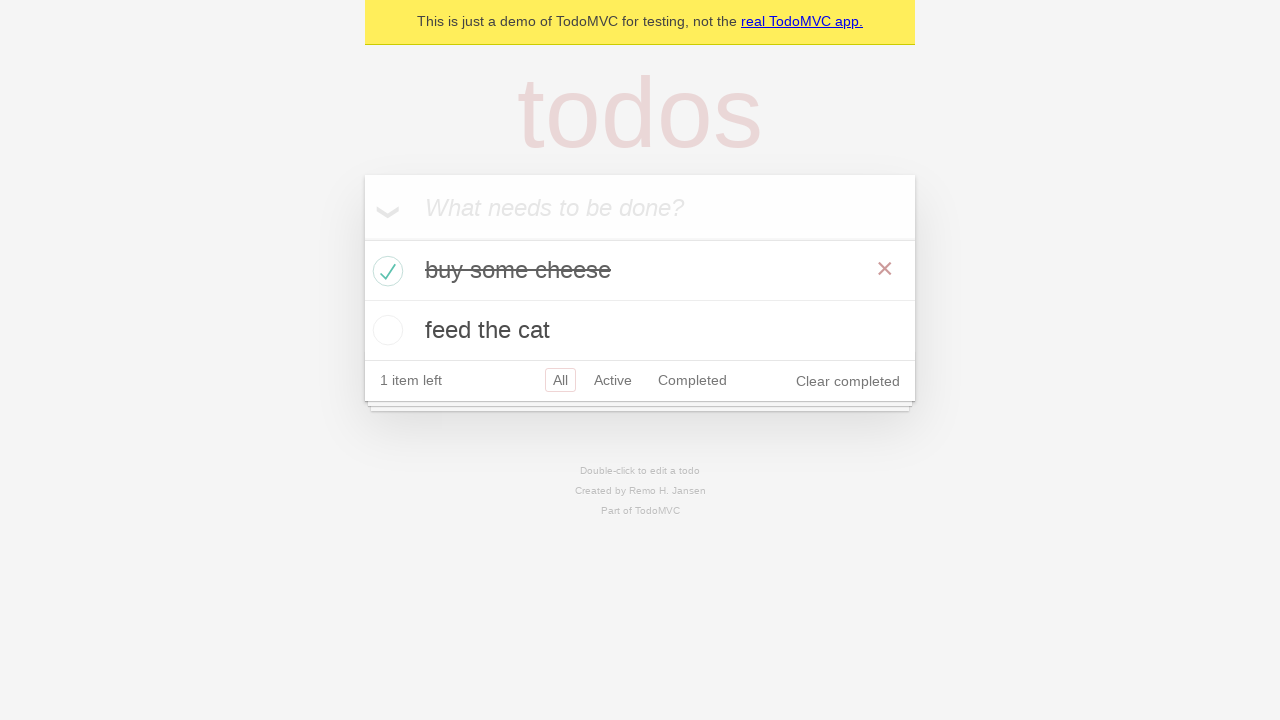

Located second todo item
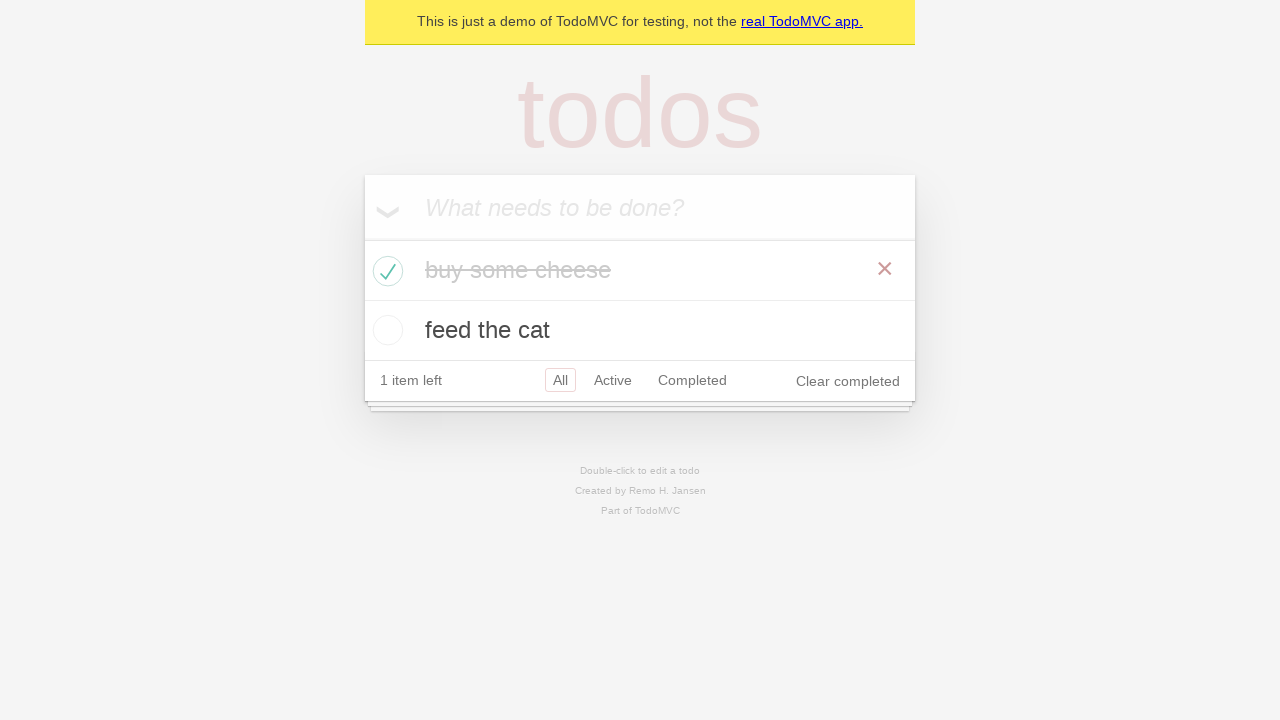

Checked the second todo item as complete at (385, 330) on internal:testid=[data-testid="todo-item"s] >> nth=1 >> internal:role=checkbox
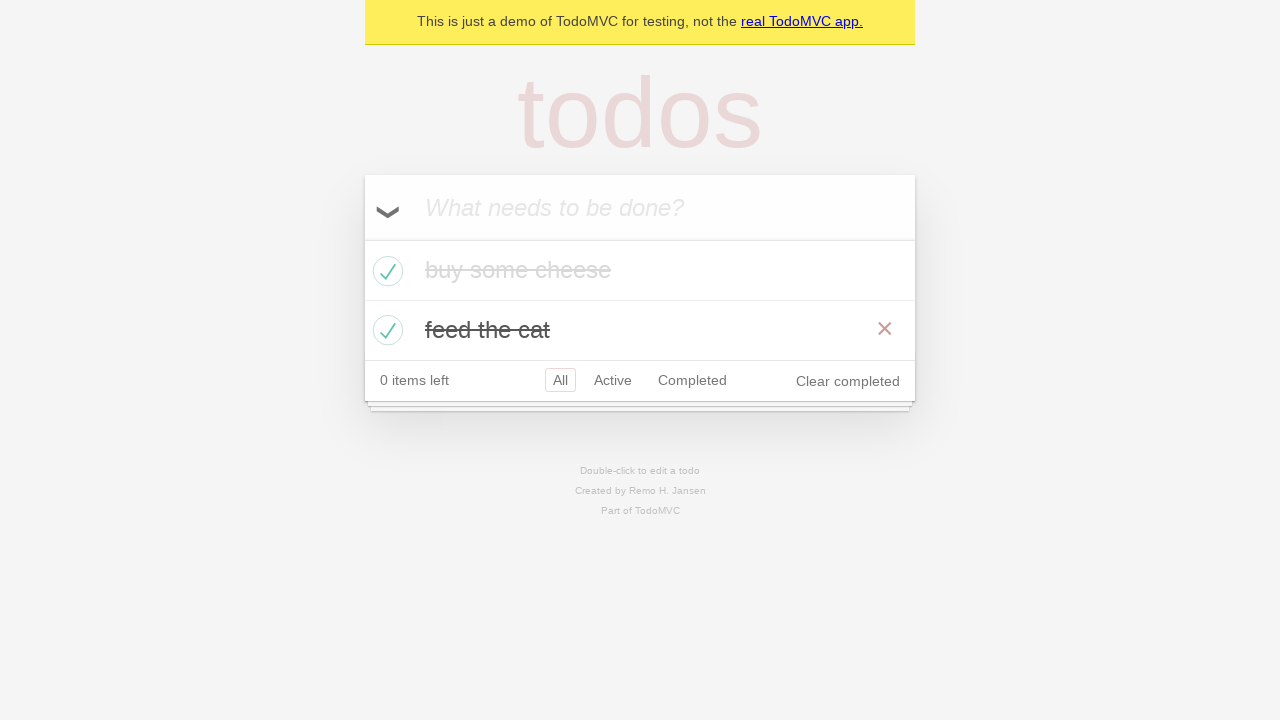

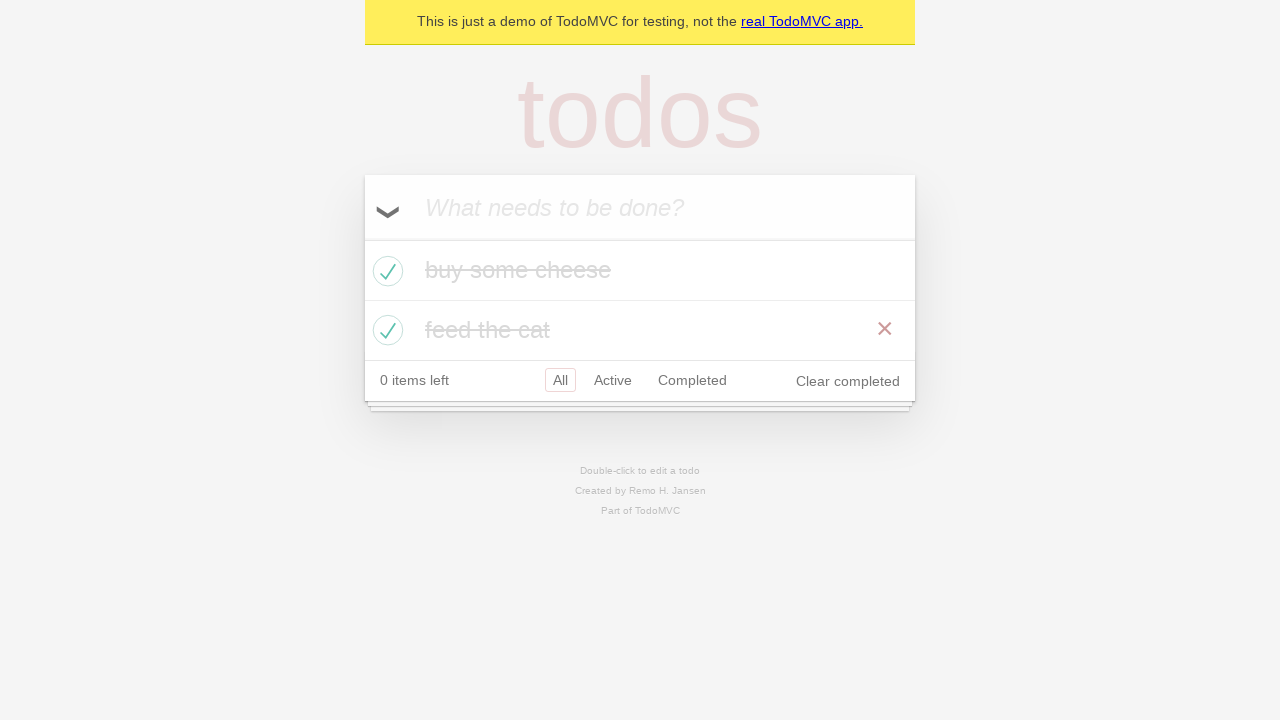